Tests window/tab handling by clicking a link that opens a new tab, extracting text from the new tab, and using that text in the original tab

Starting URL: https://rahulshettyacademy.com/loginpagePractise/#

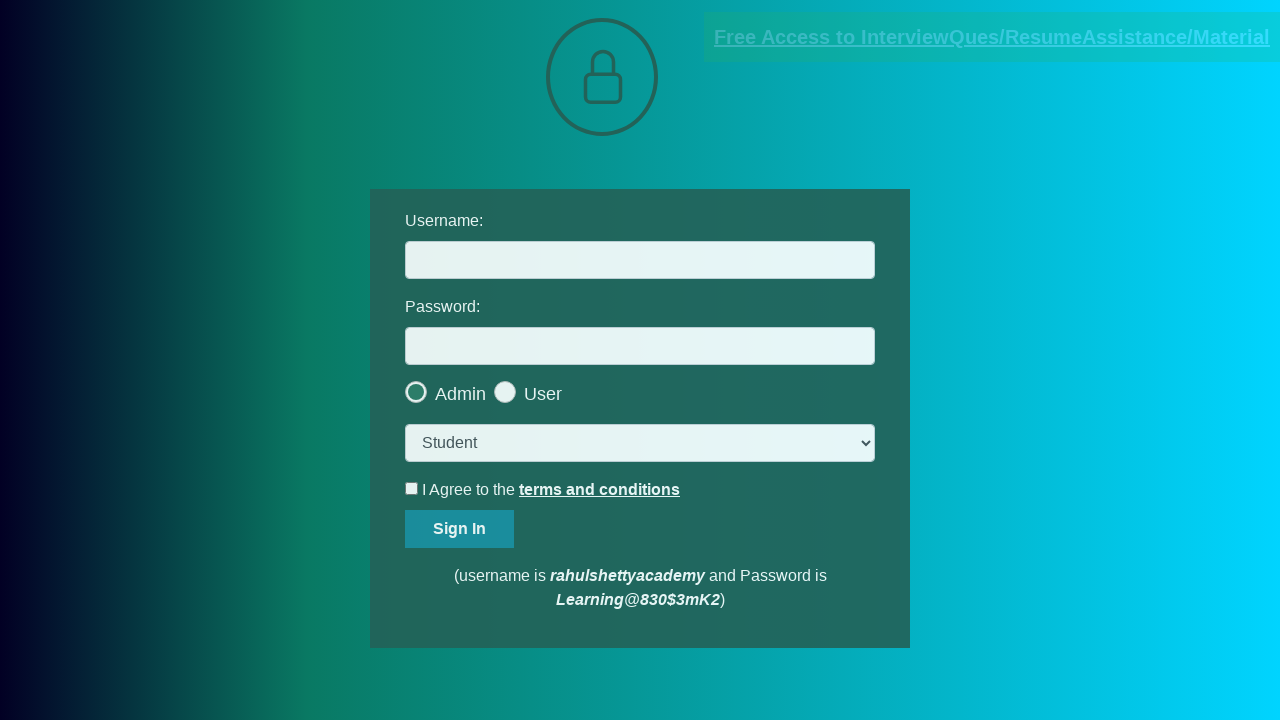

Clicked blinking text link to open new tab at (992, 37) on .blinkingText
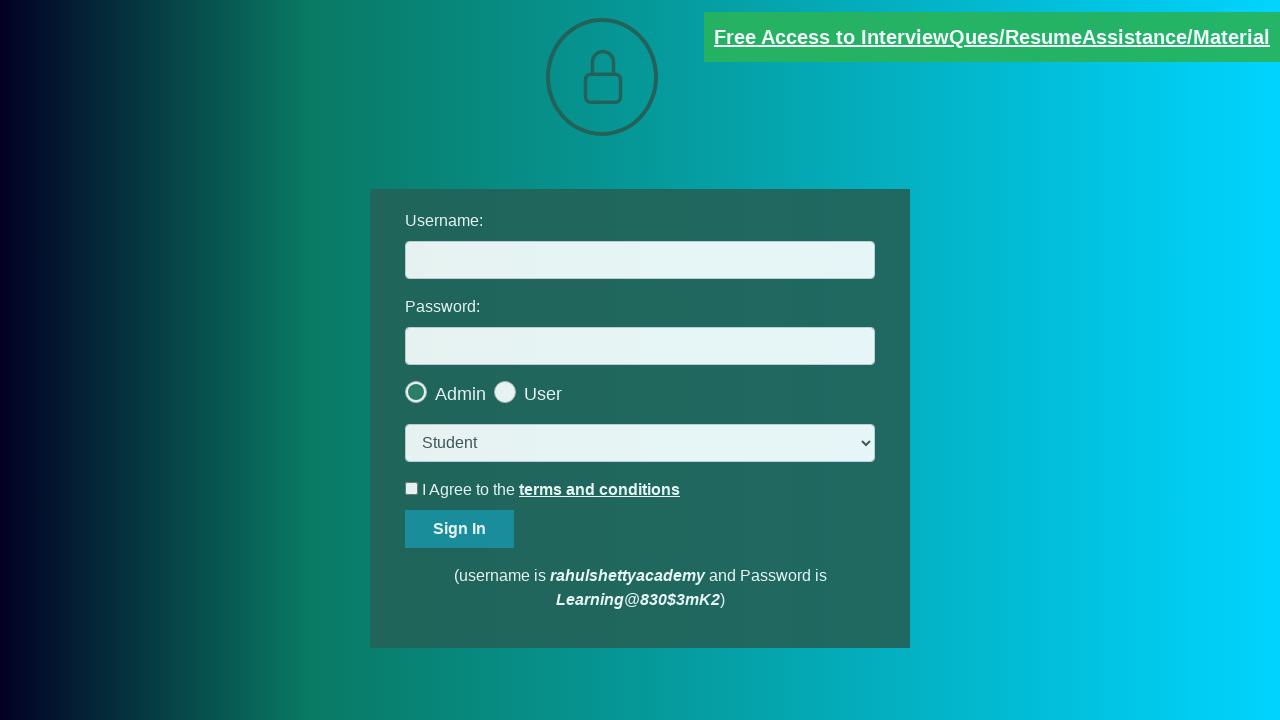

New tab opened and captured
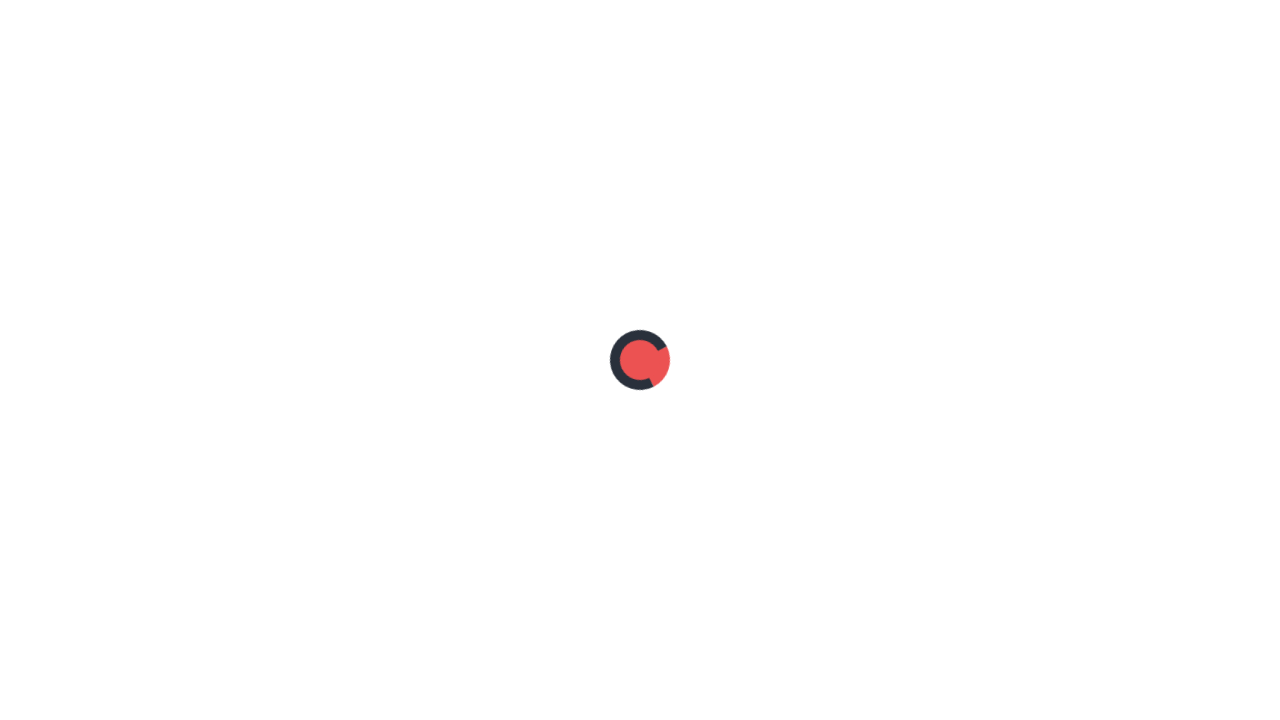

Extracted text content from red paragraph in new tab
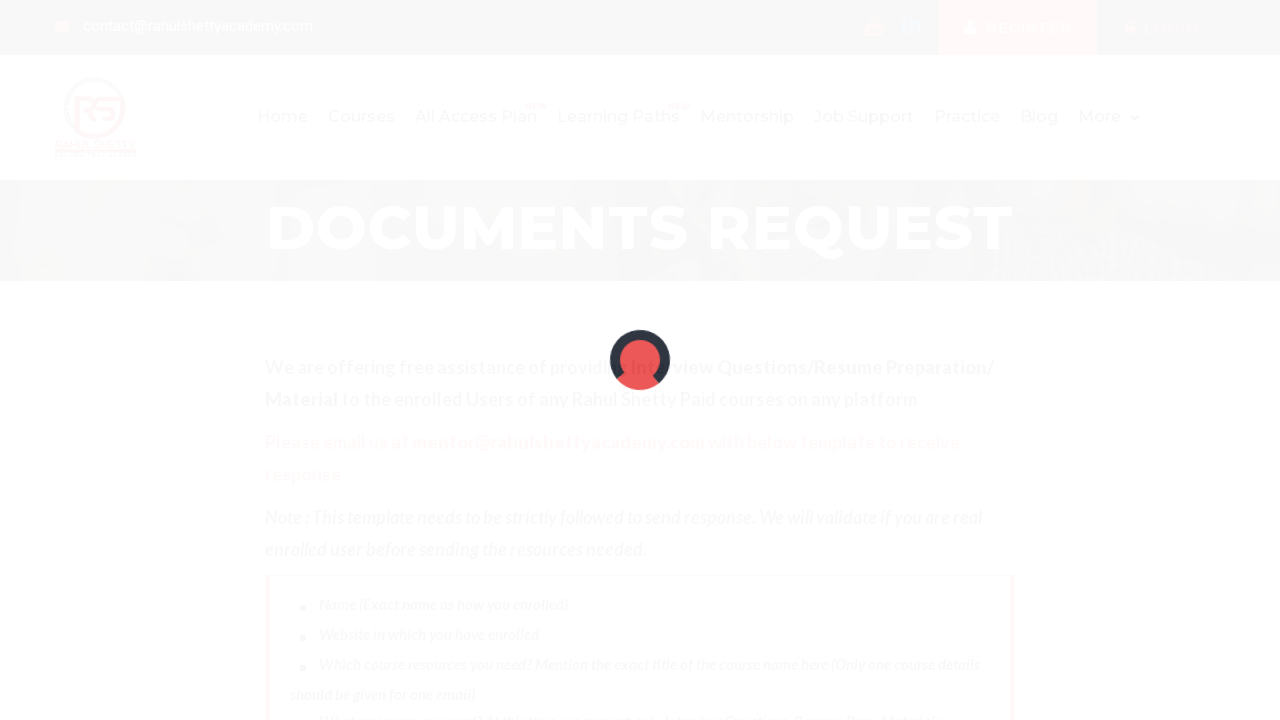

Parsed email address from text: mentor@rahulshettyacademy.com
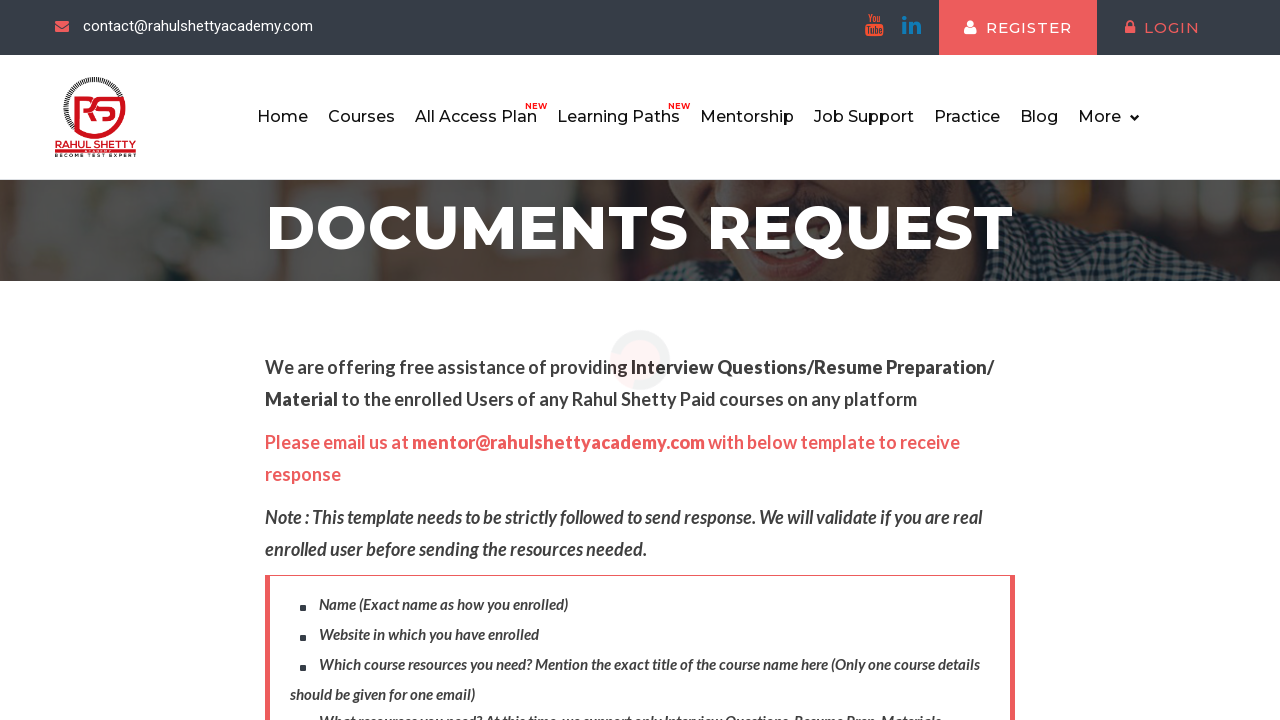

Verified email matches expected value mentor@rahulshettyacademy.com
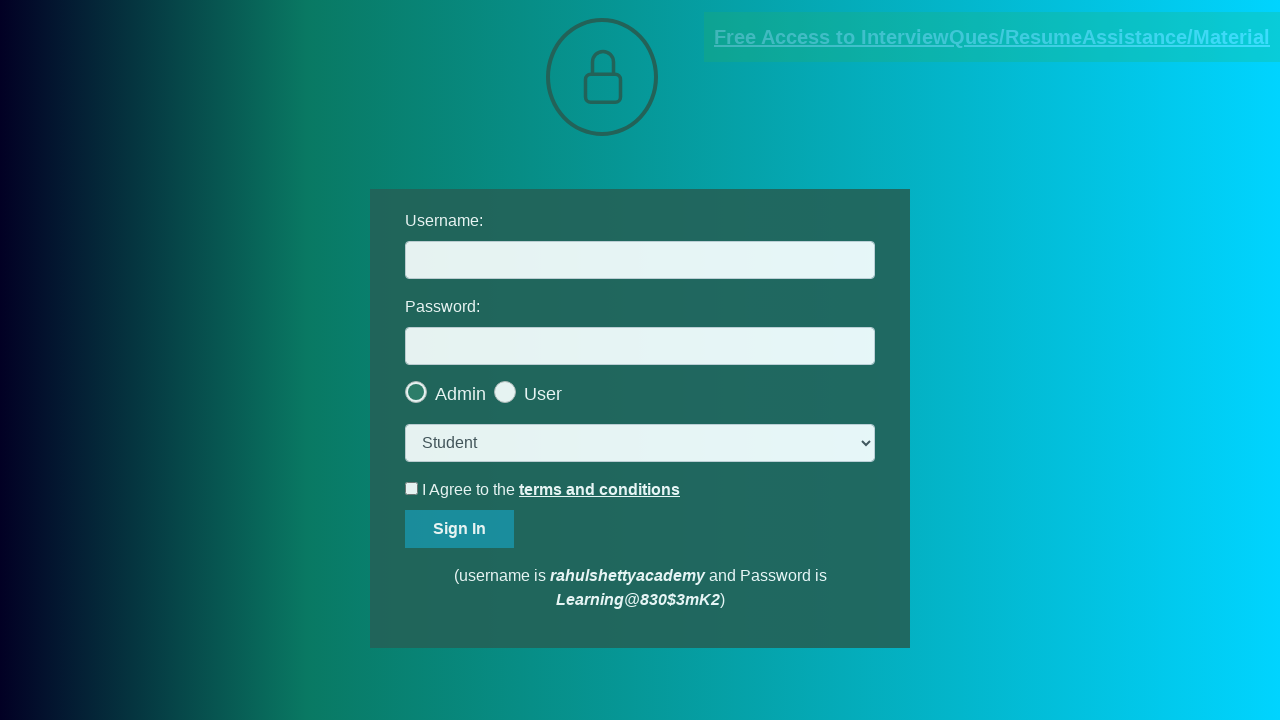

Switched back to original tab
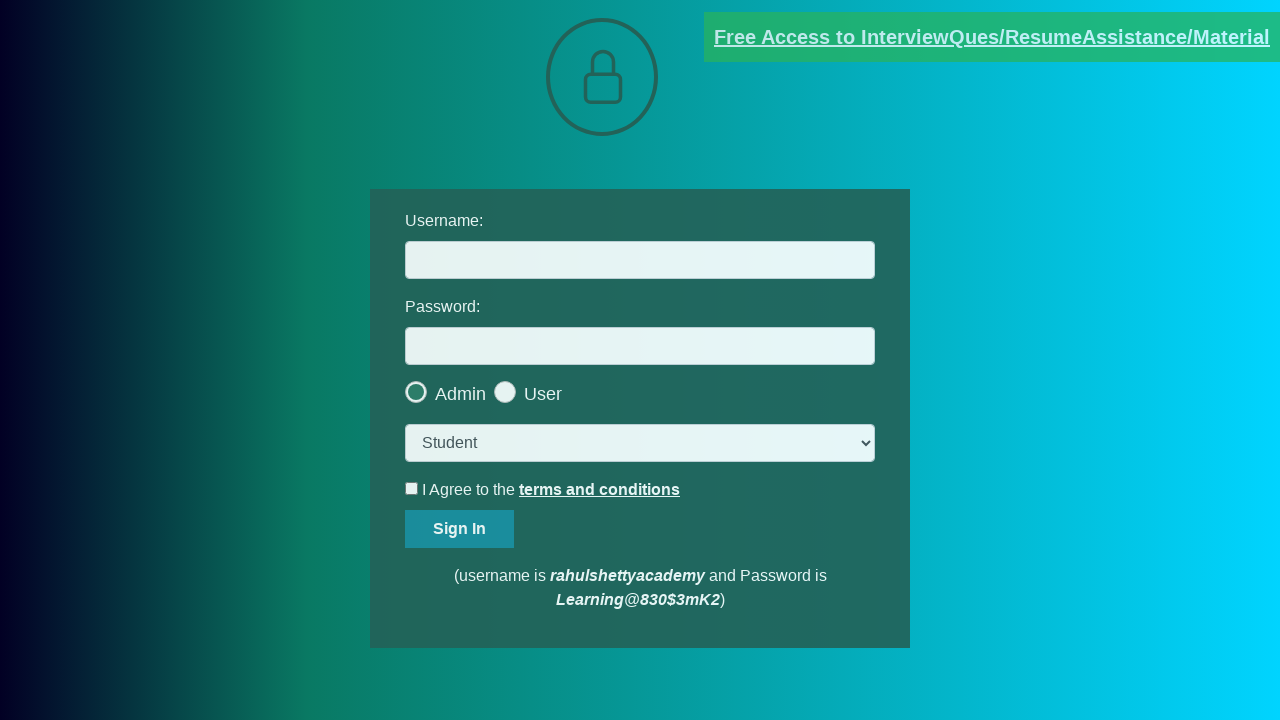

Filled username field with extracted email: mentor@rahulshettyacademy.com on #username
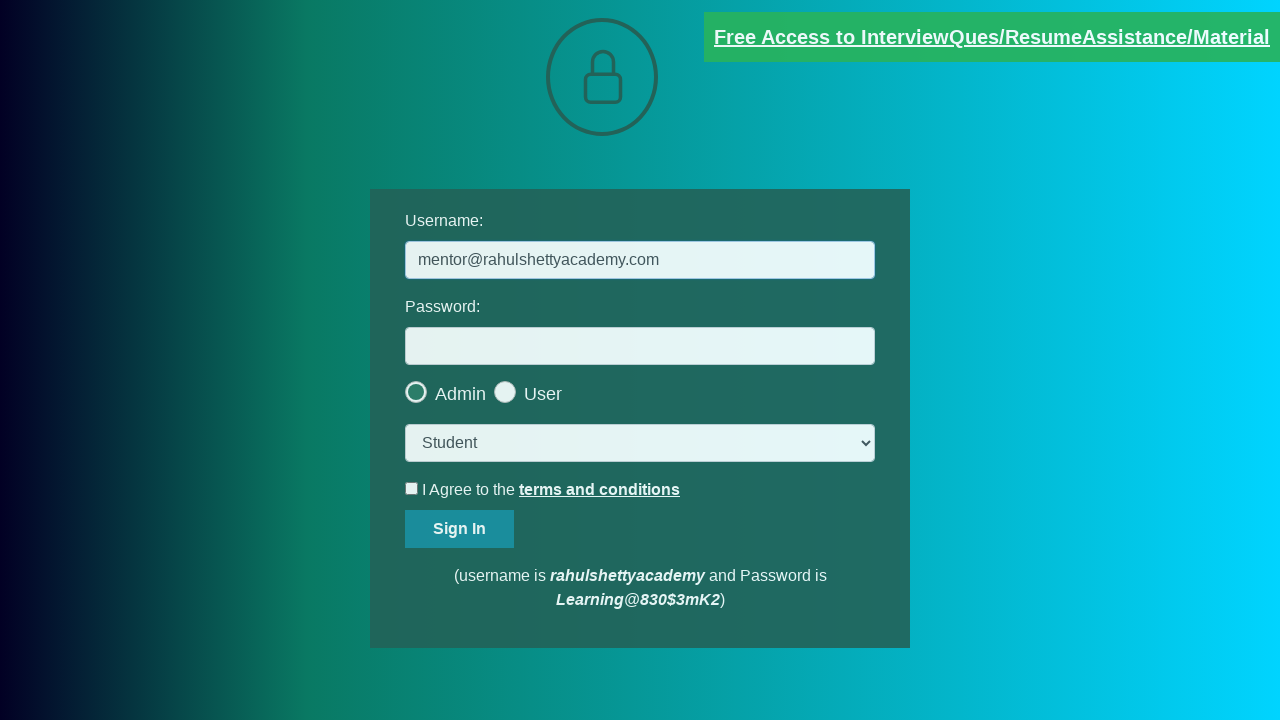

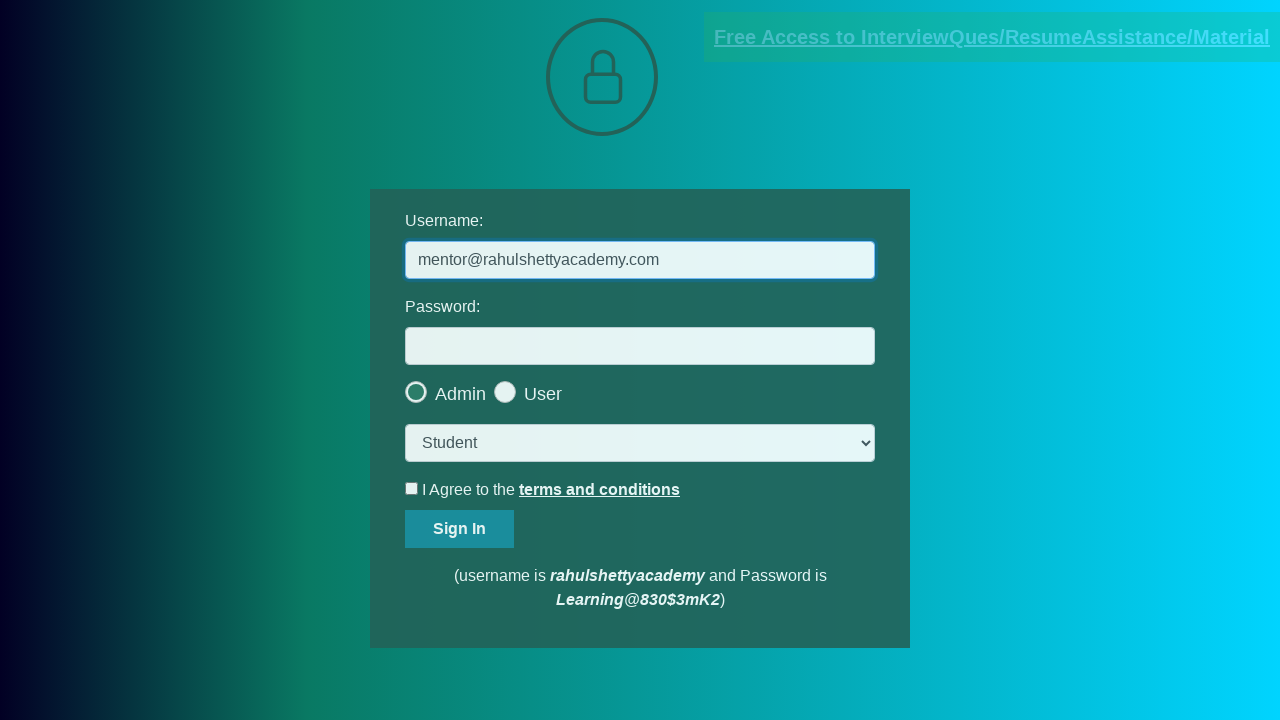